Tests the ability to inject jQuery Growl notifications into a webpage by loading jQuery, jQuery Growl library and styles via JavaScript execution, then displaying notification messages on the page.

Starting URL: http://the-internet.herokuapp.com

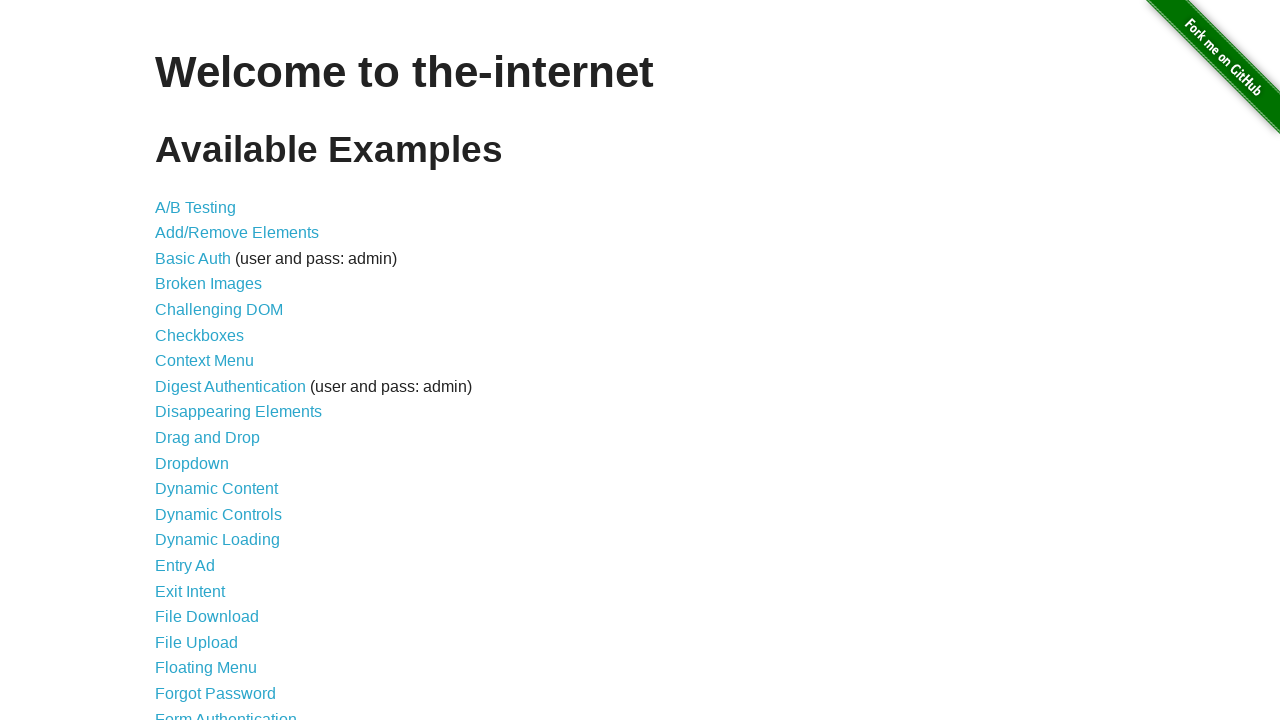

Injected jQuery library if not already present on page
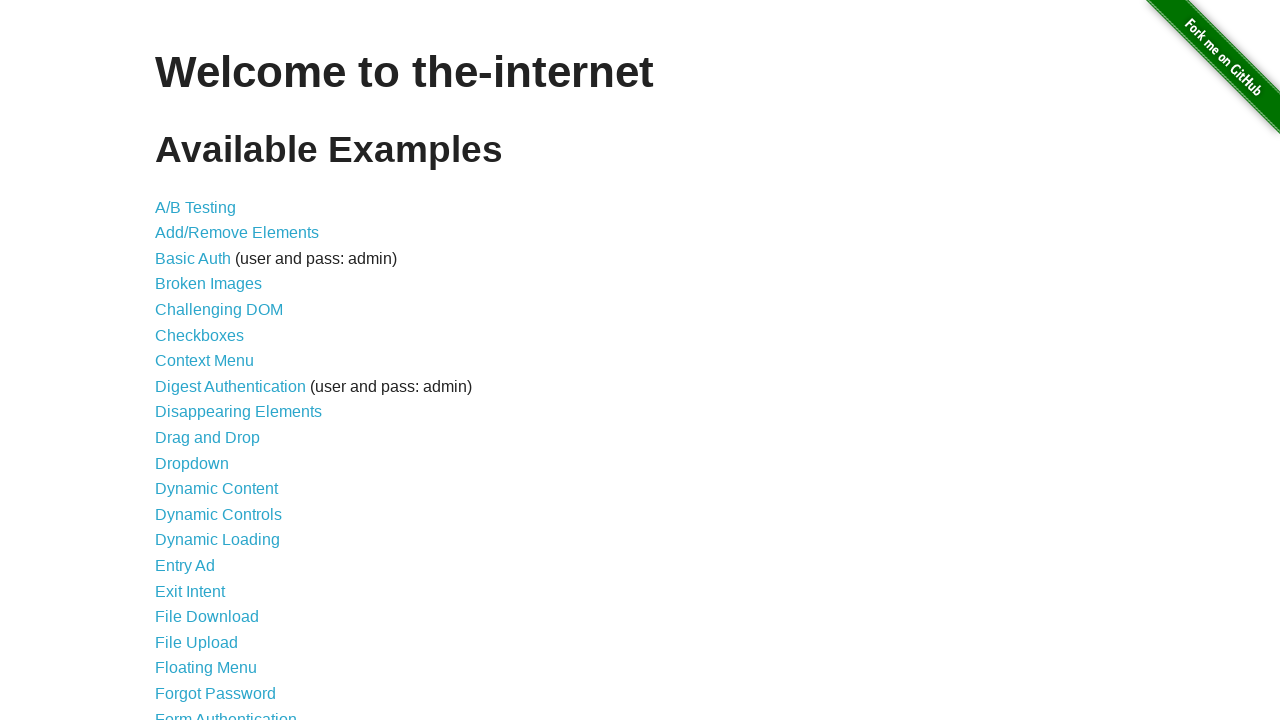

Waited for jQuery to load and become available
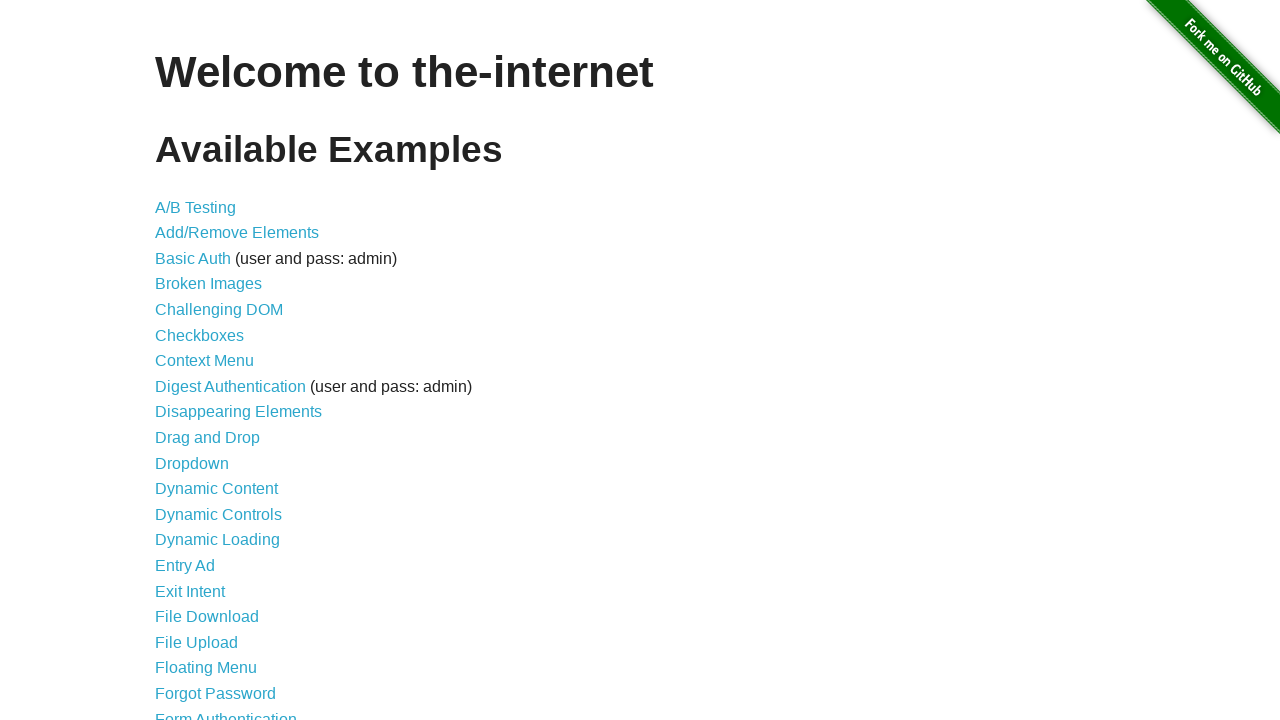

Loaded jQuery Growl library via jQuery getScript
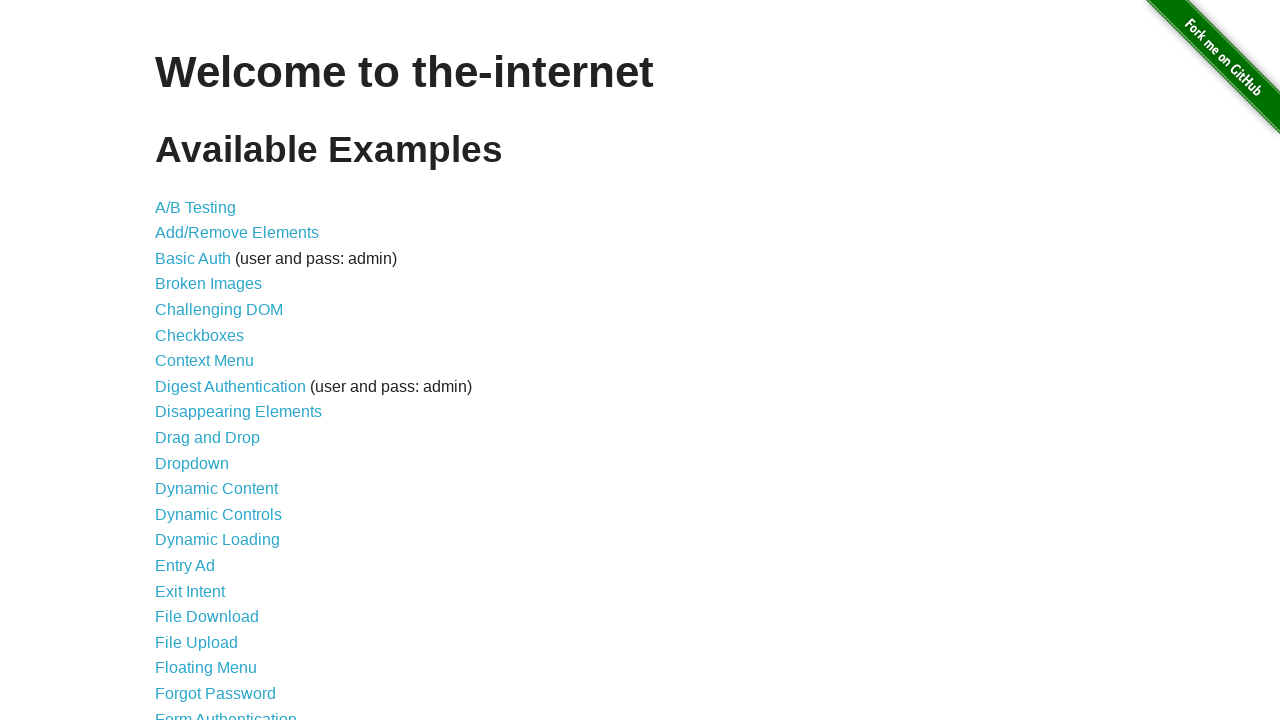

Injected jQuery Growl CSS stylesheet into page head
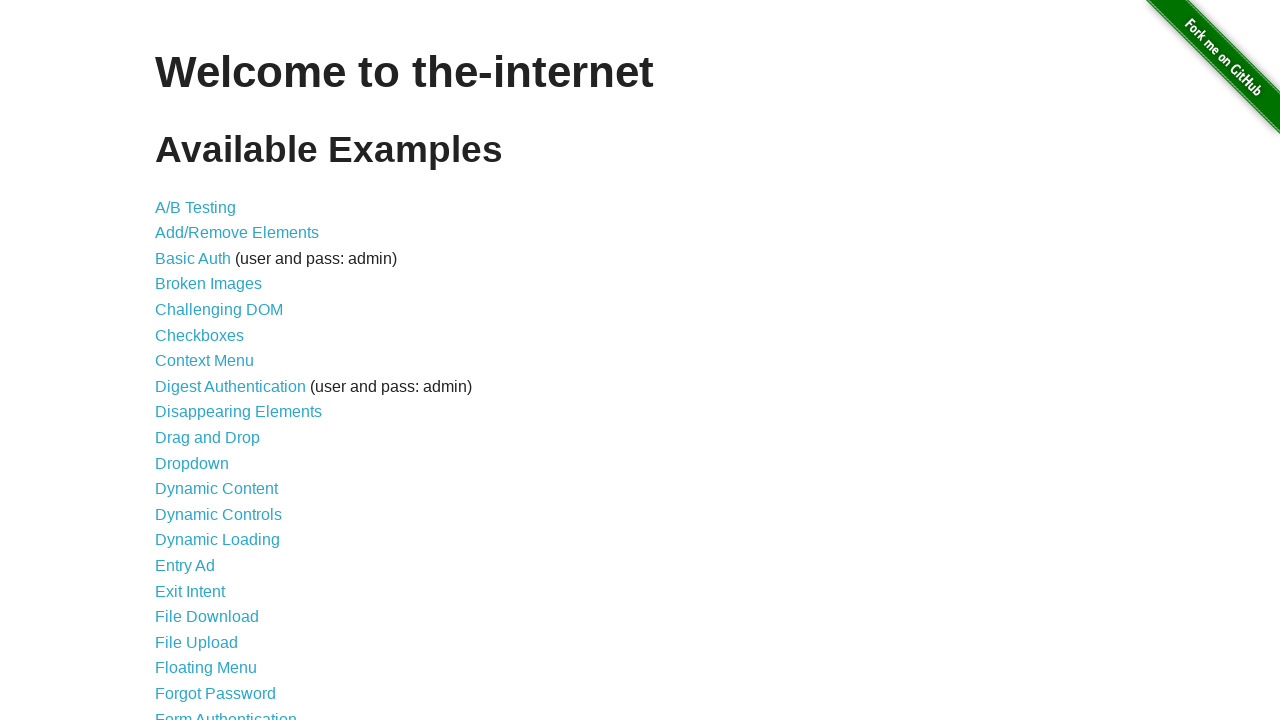

Waited for jQuery Growl to be loaded and available
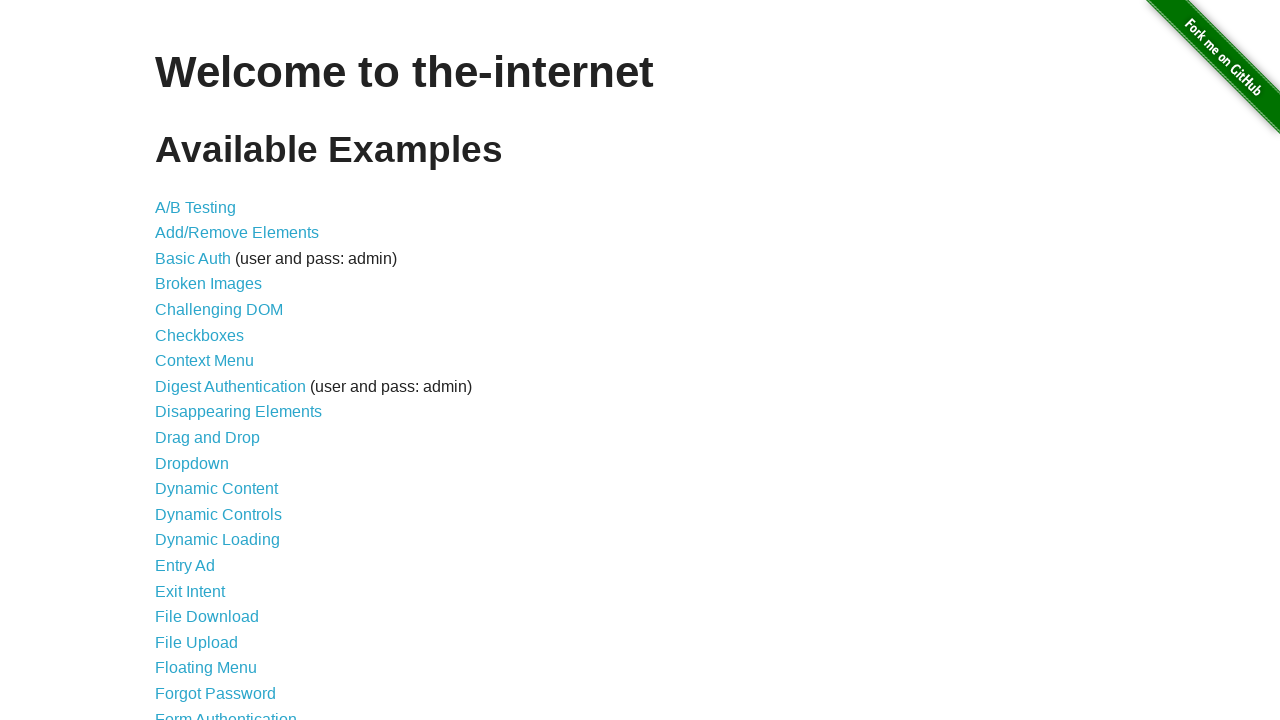

Displayed default Growl notification with title 'GET' and message '/'
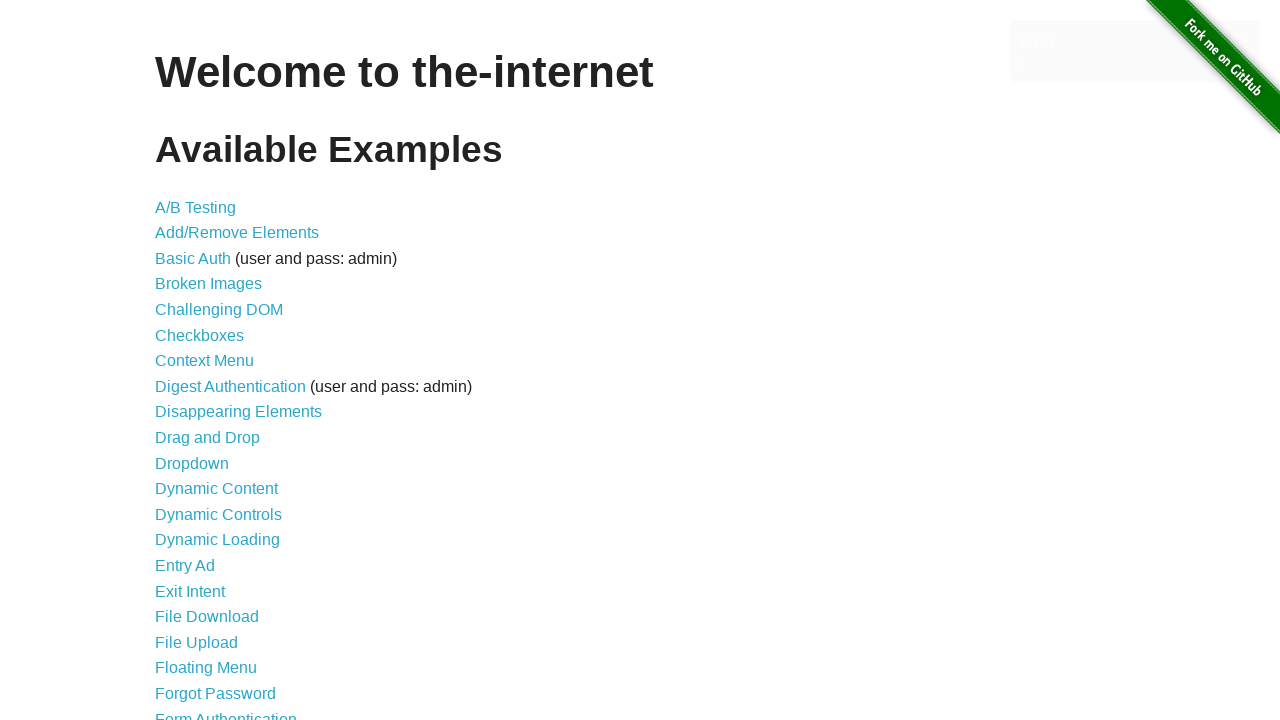

Displayed error-styled Growl notification
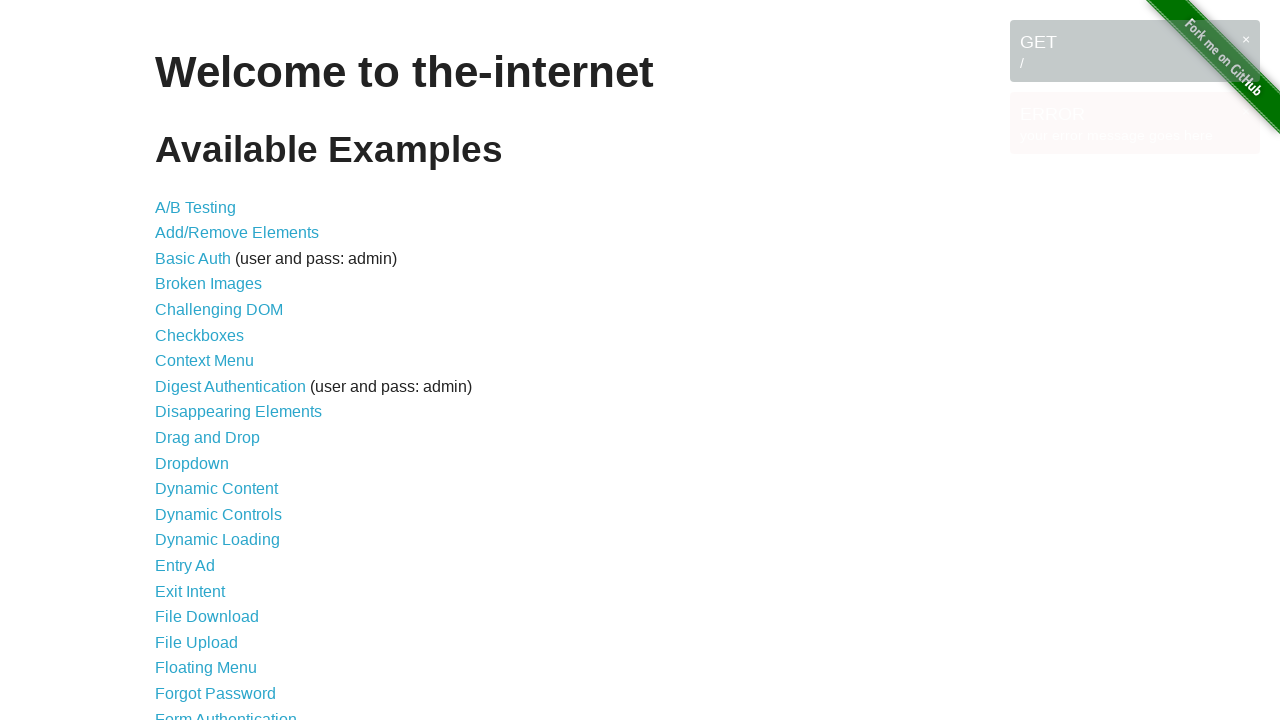

Displayed notice-styled Growl notification
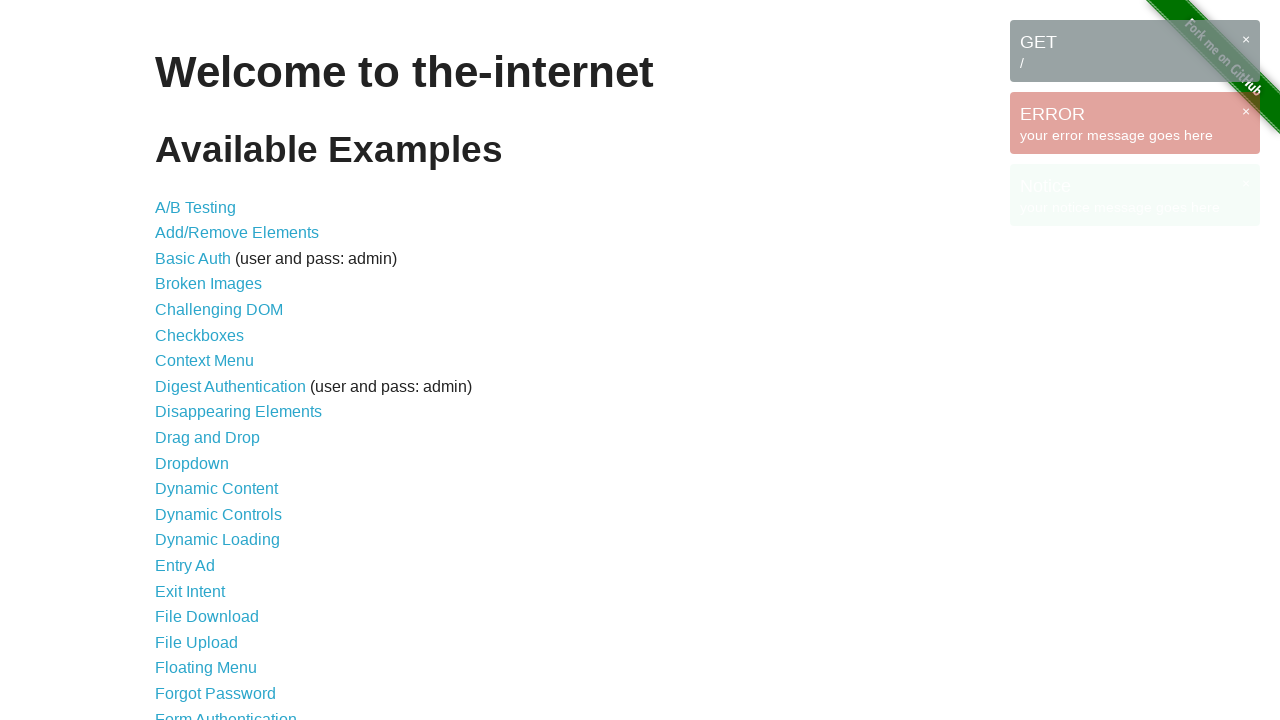

Displayed warning-styled Growl notification
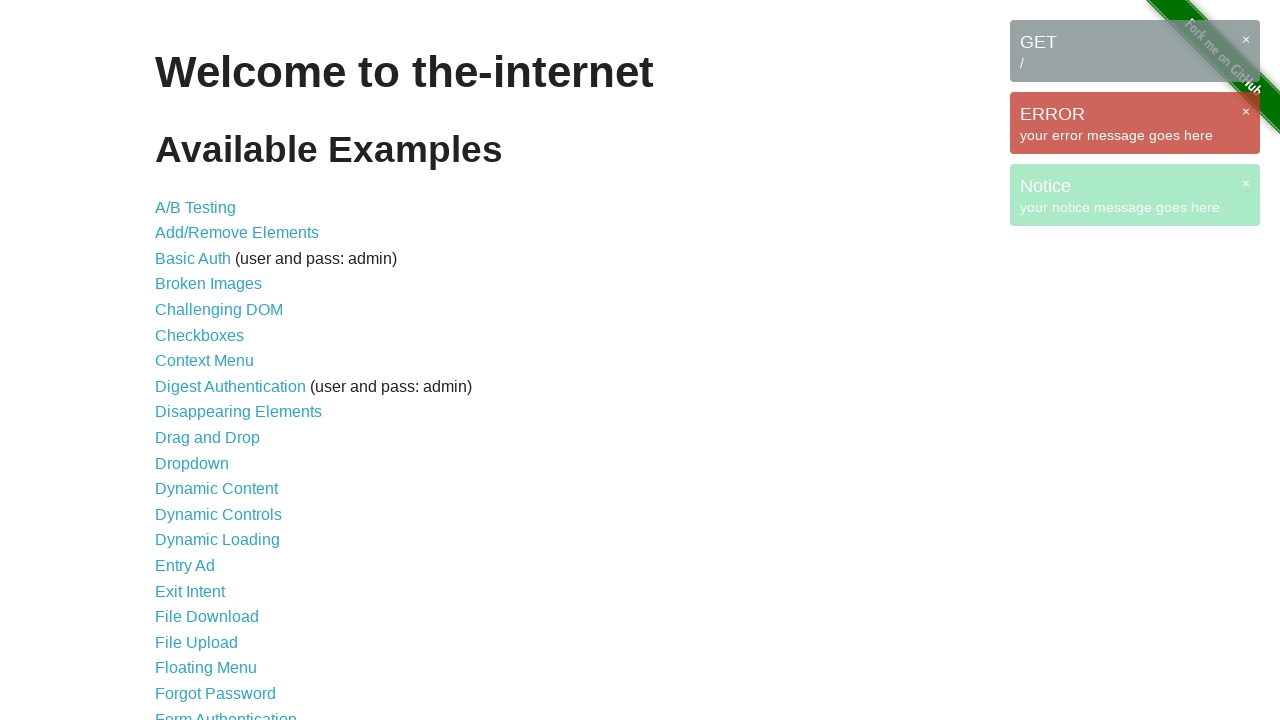

Confirmed Growl notifications are visible on page
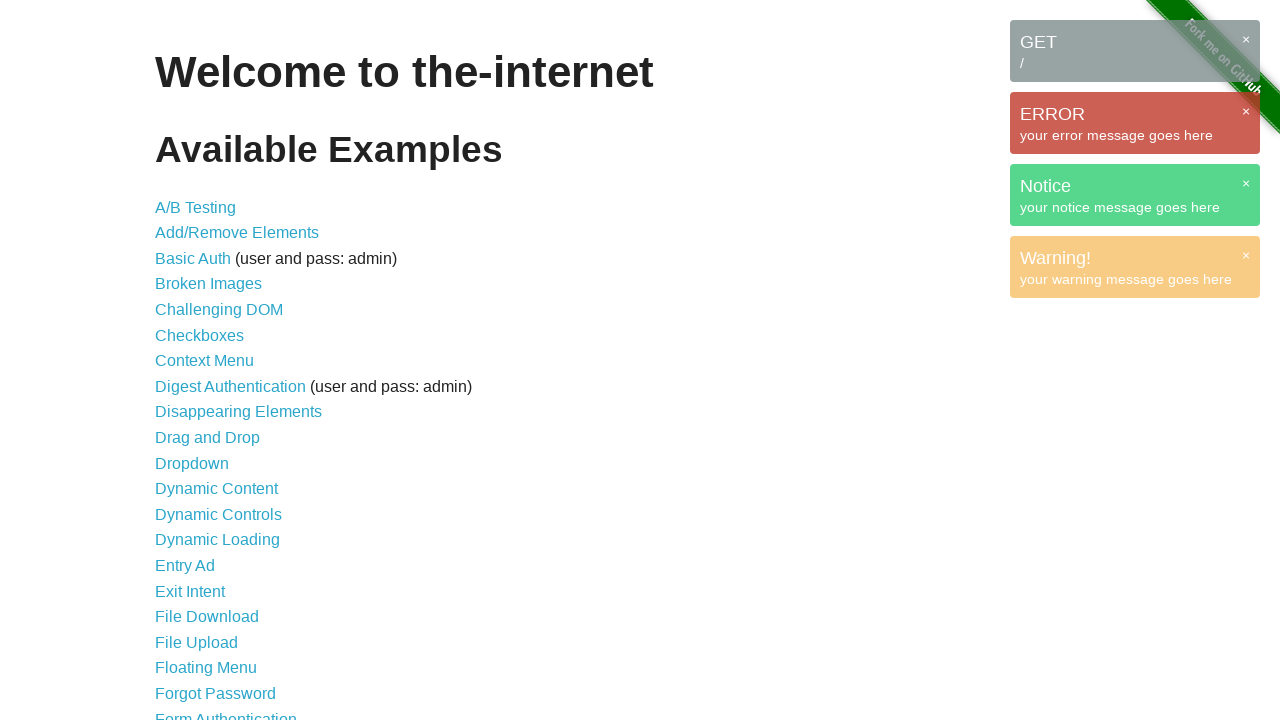

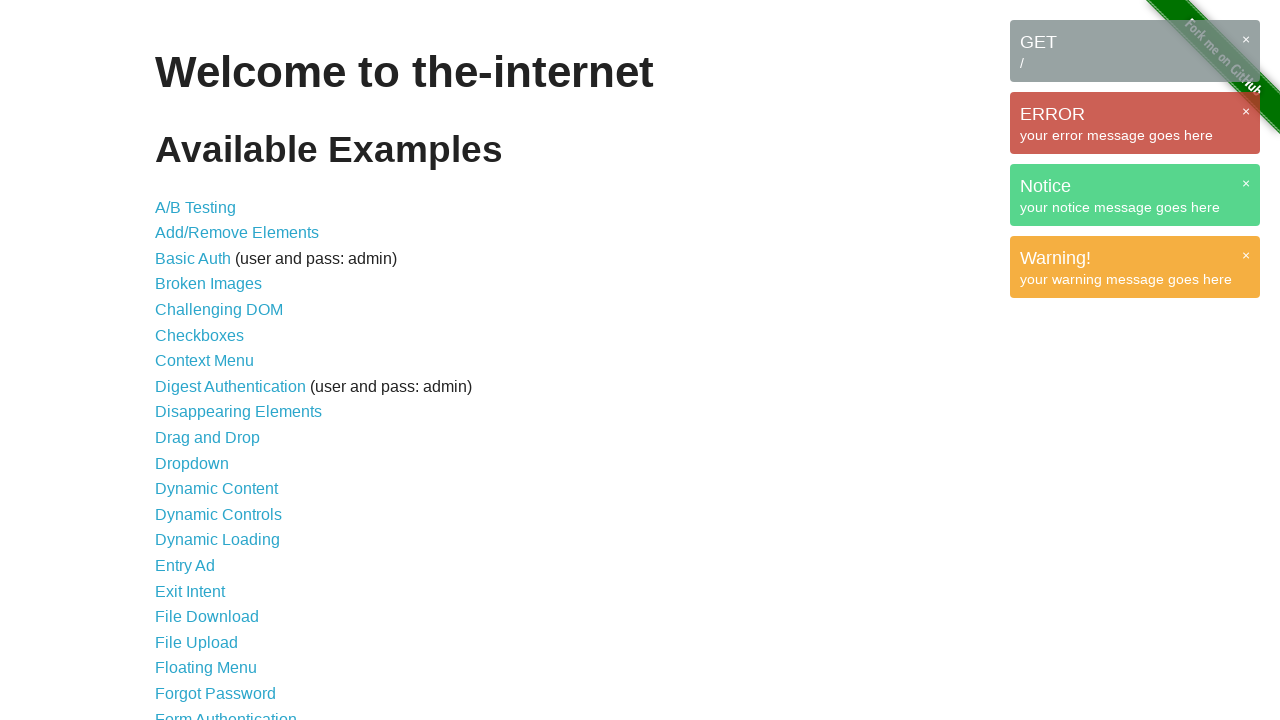